Tests the Python.org search functionality by entering "selenium" as a search query and submitting the form by pressing Enter.

Starting URL: http://www.python.org

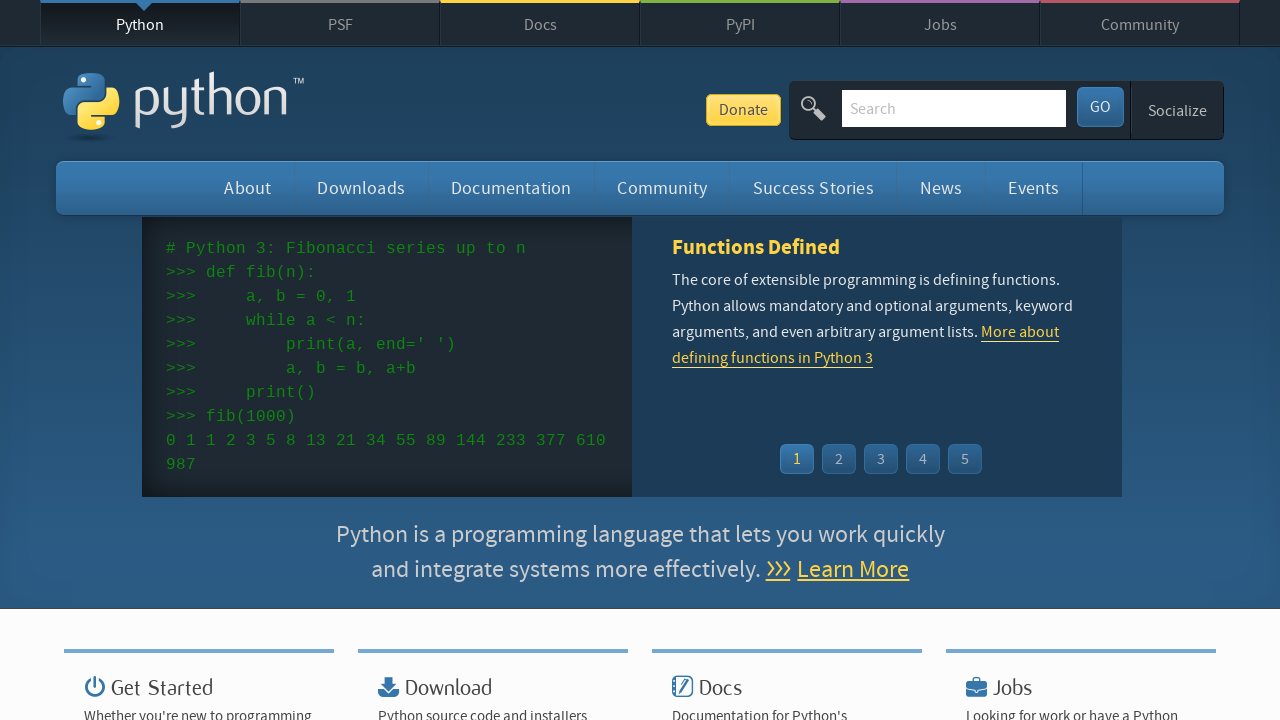

Verified page title contains 'Python'
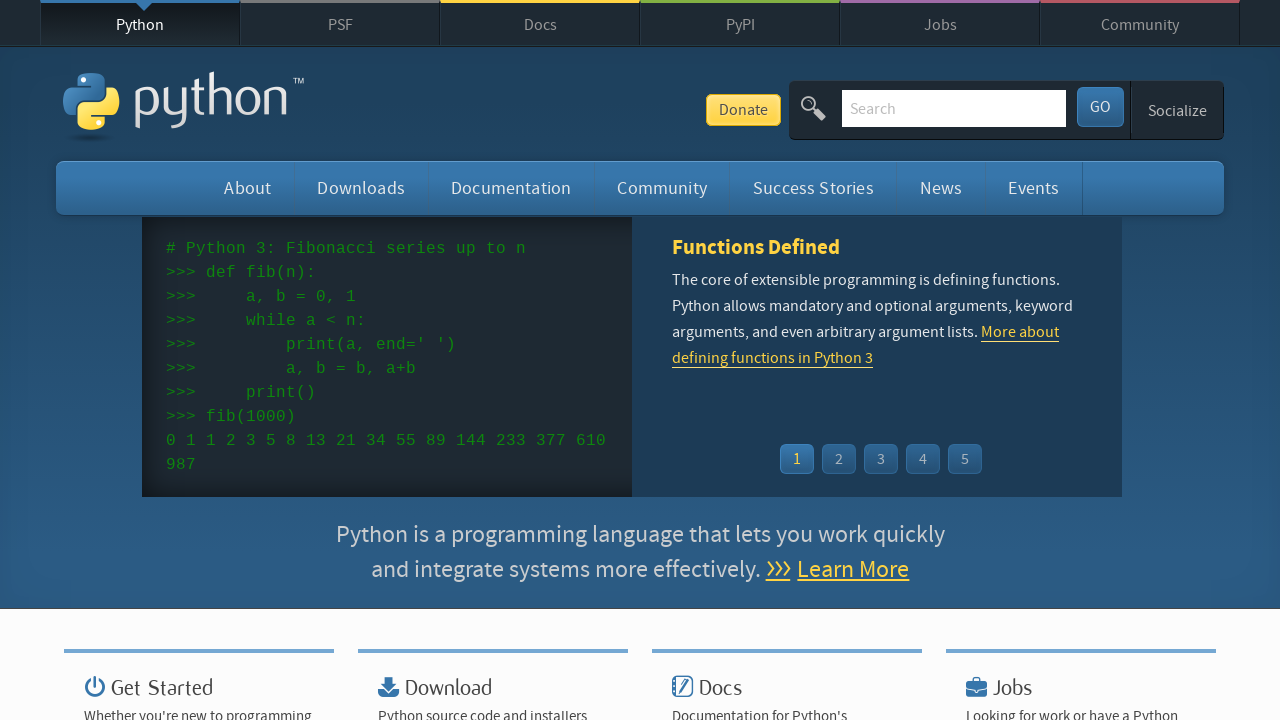

Filled search box with 'selenium' on input[name='q']
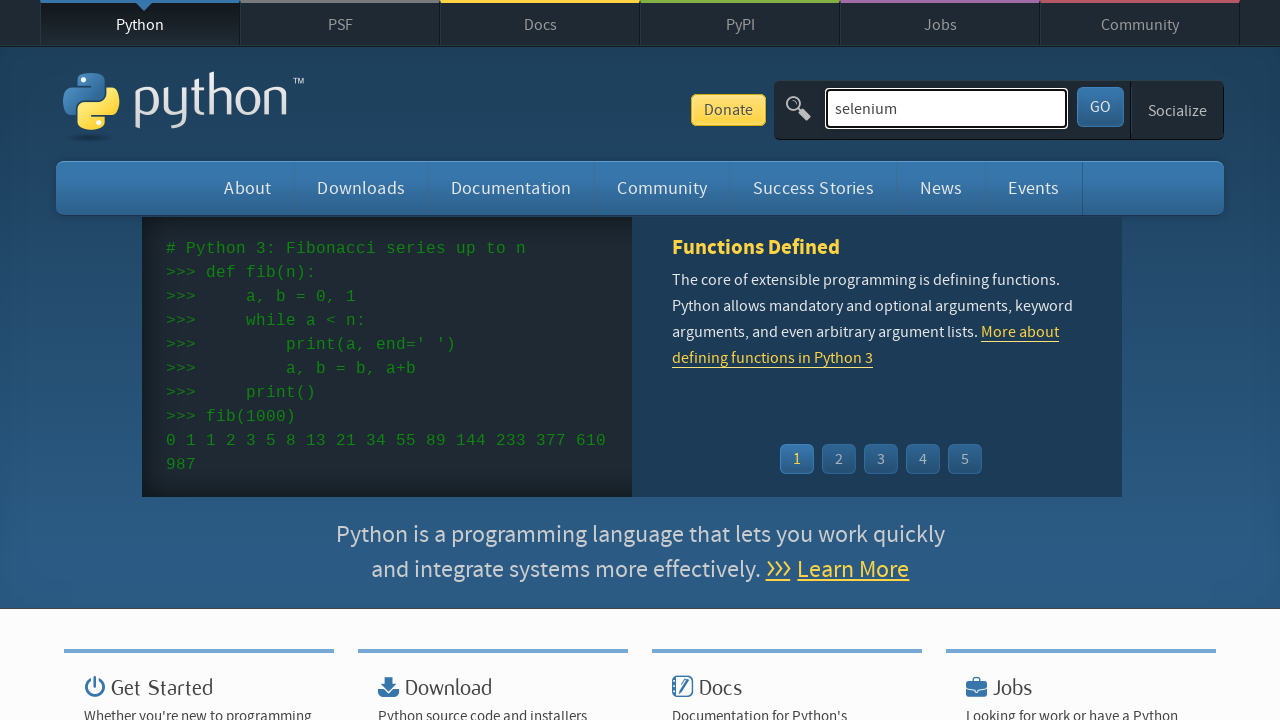

Pressed Enter to submit search query on input[name='q']
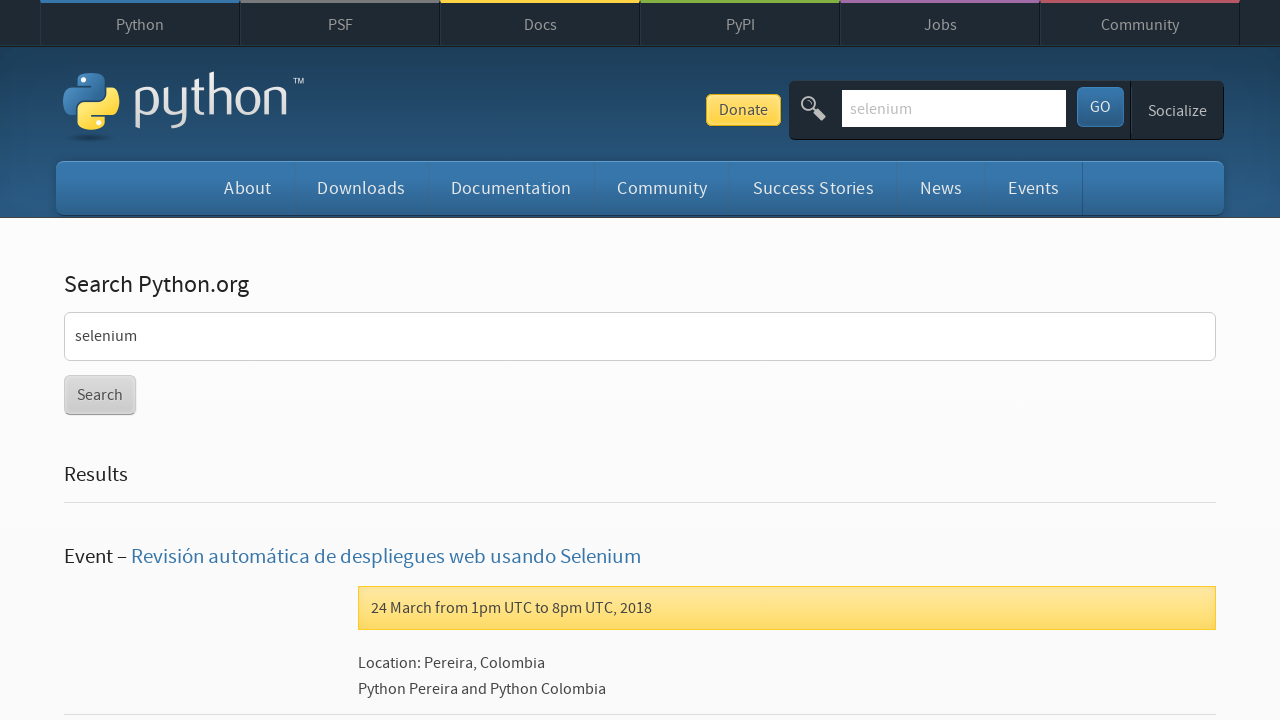

Search results page loaded
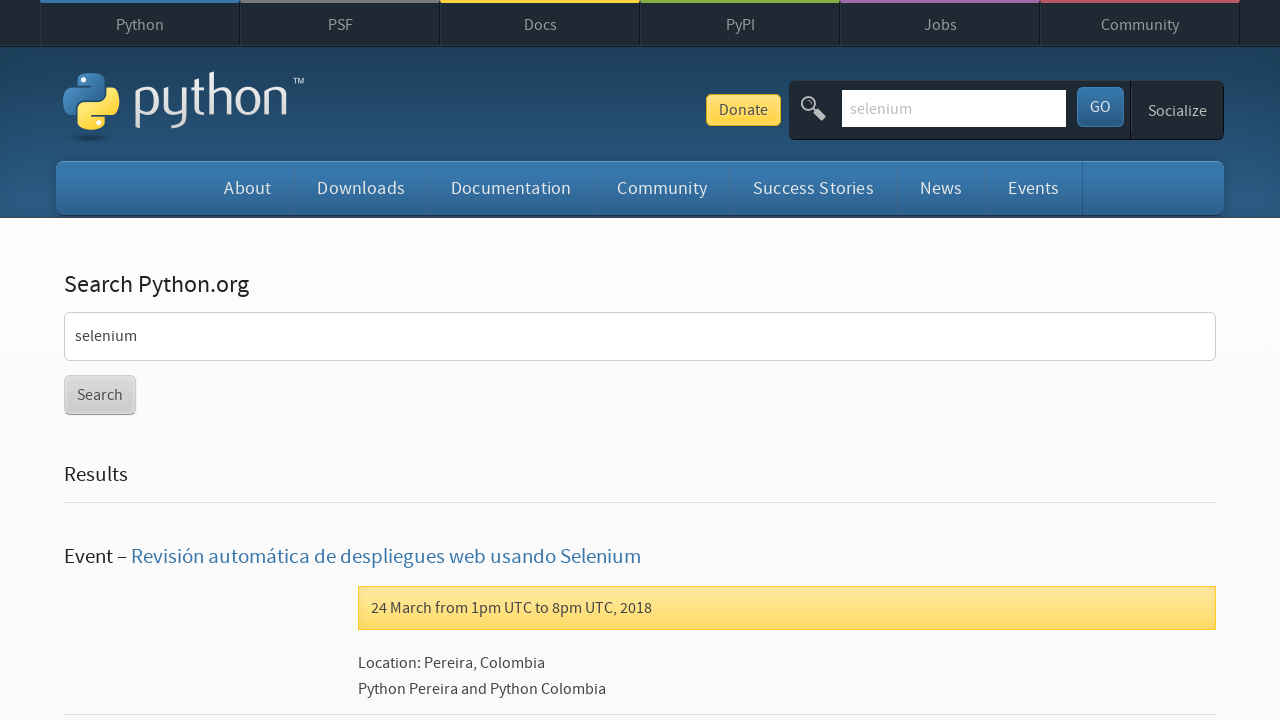

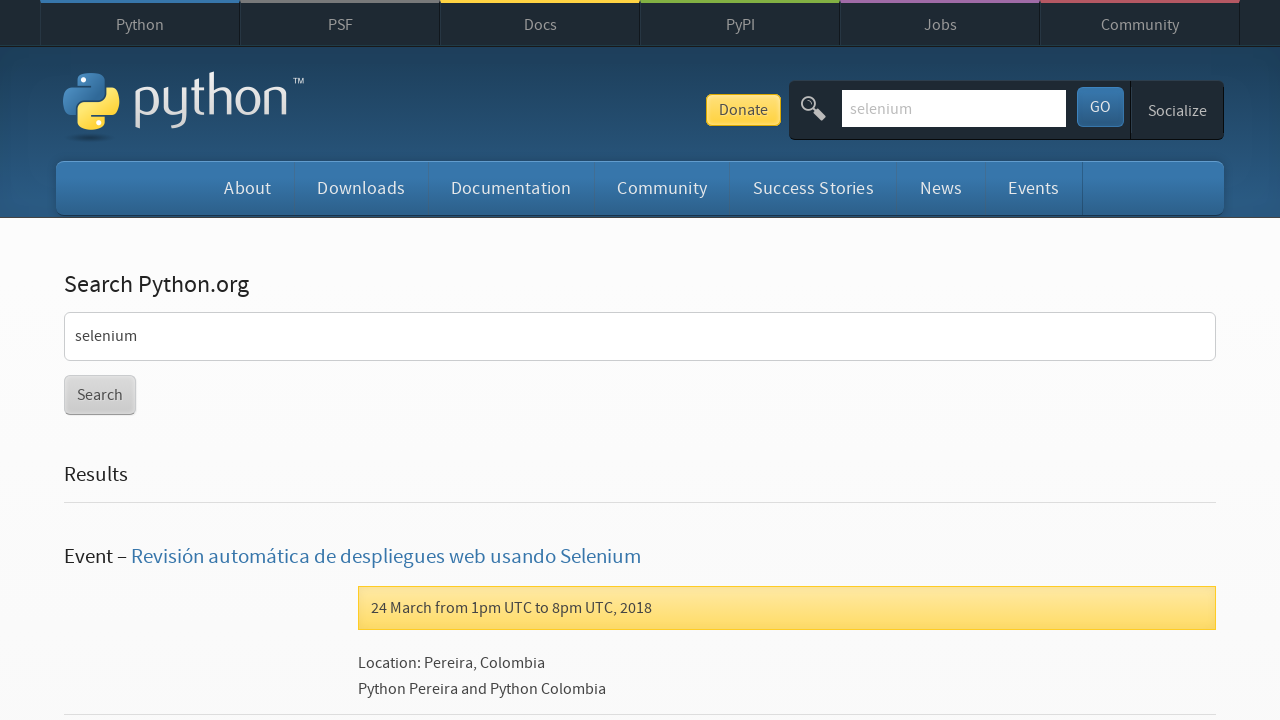